Tests browser window management including minimize, fullscreen, maximize, repositioning, and resizing

Starting URL: http://ankpro.com

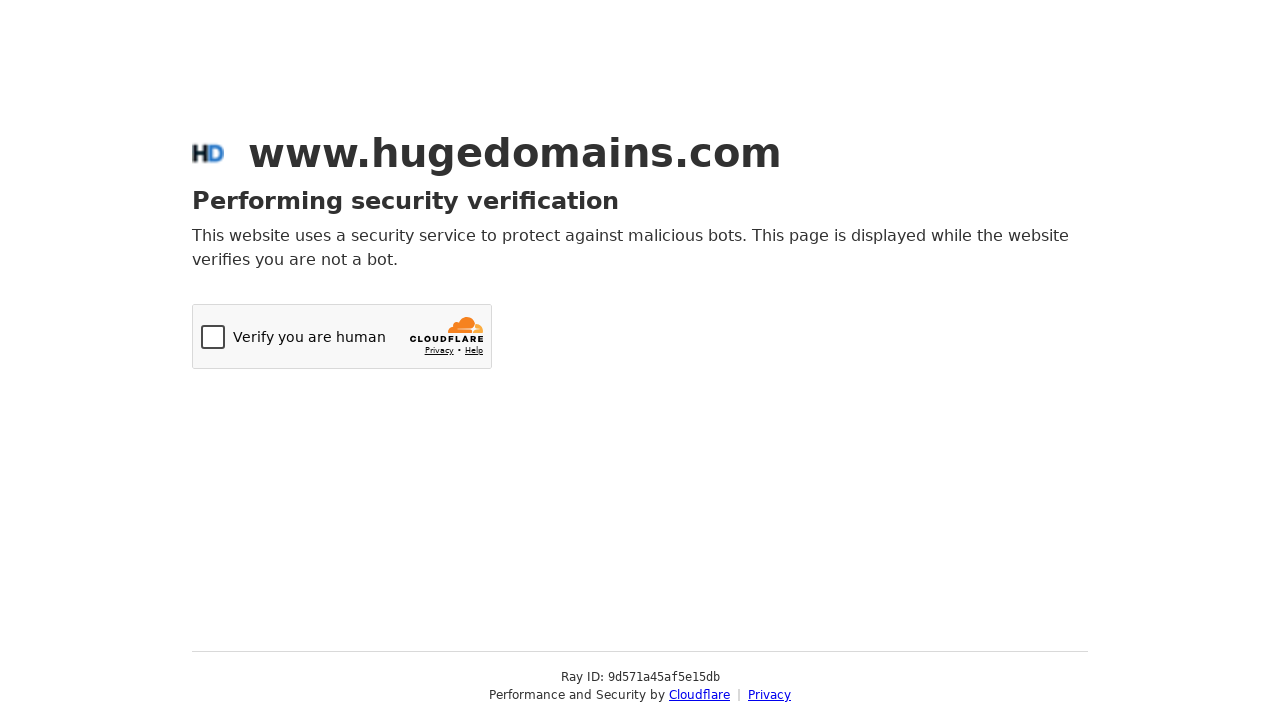

Set viewport size to 400x600
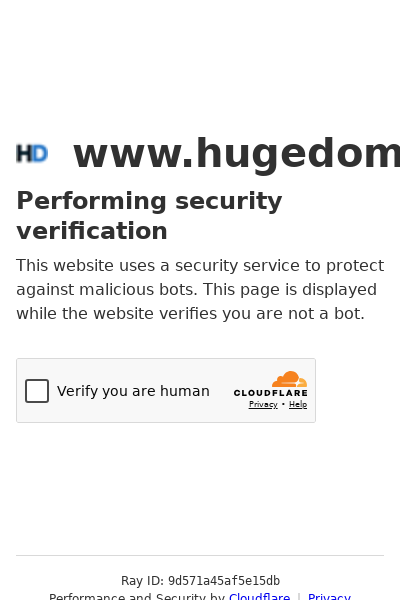

Retrieved viewport size: {'width': 400, 'height': 600}
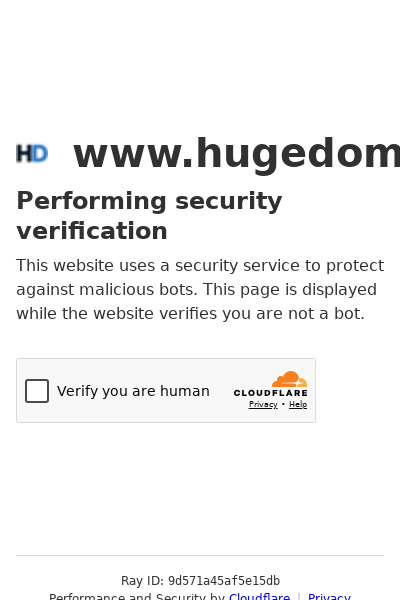

Set viewport size to 1920x1080
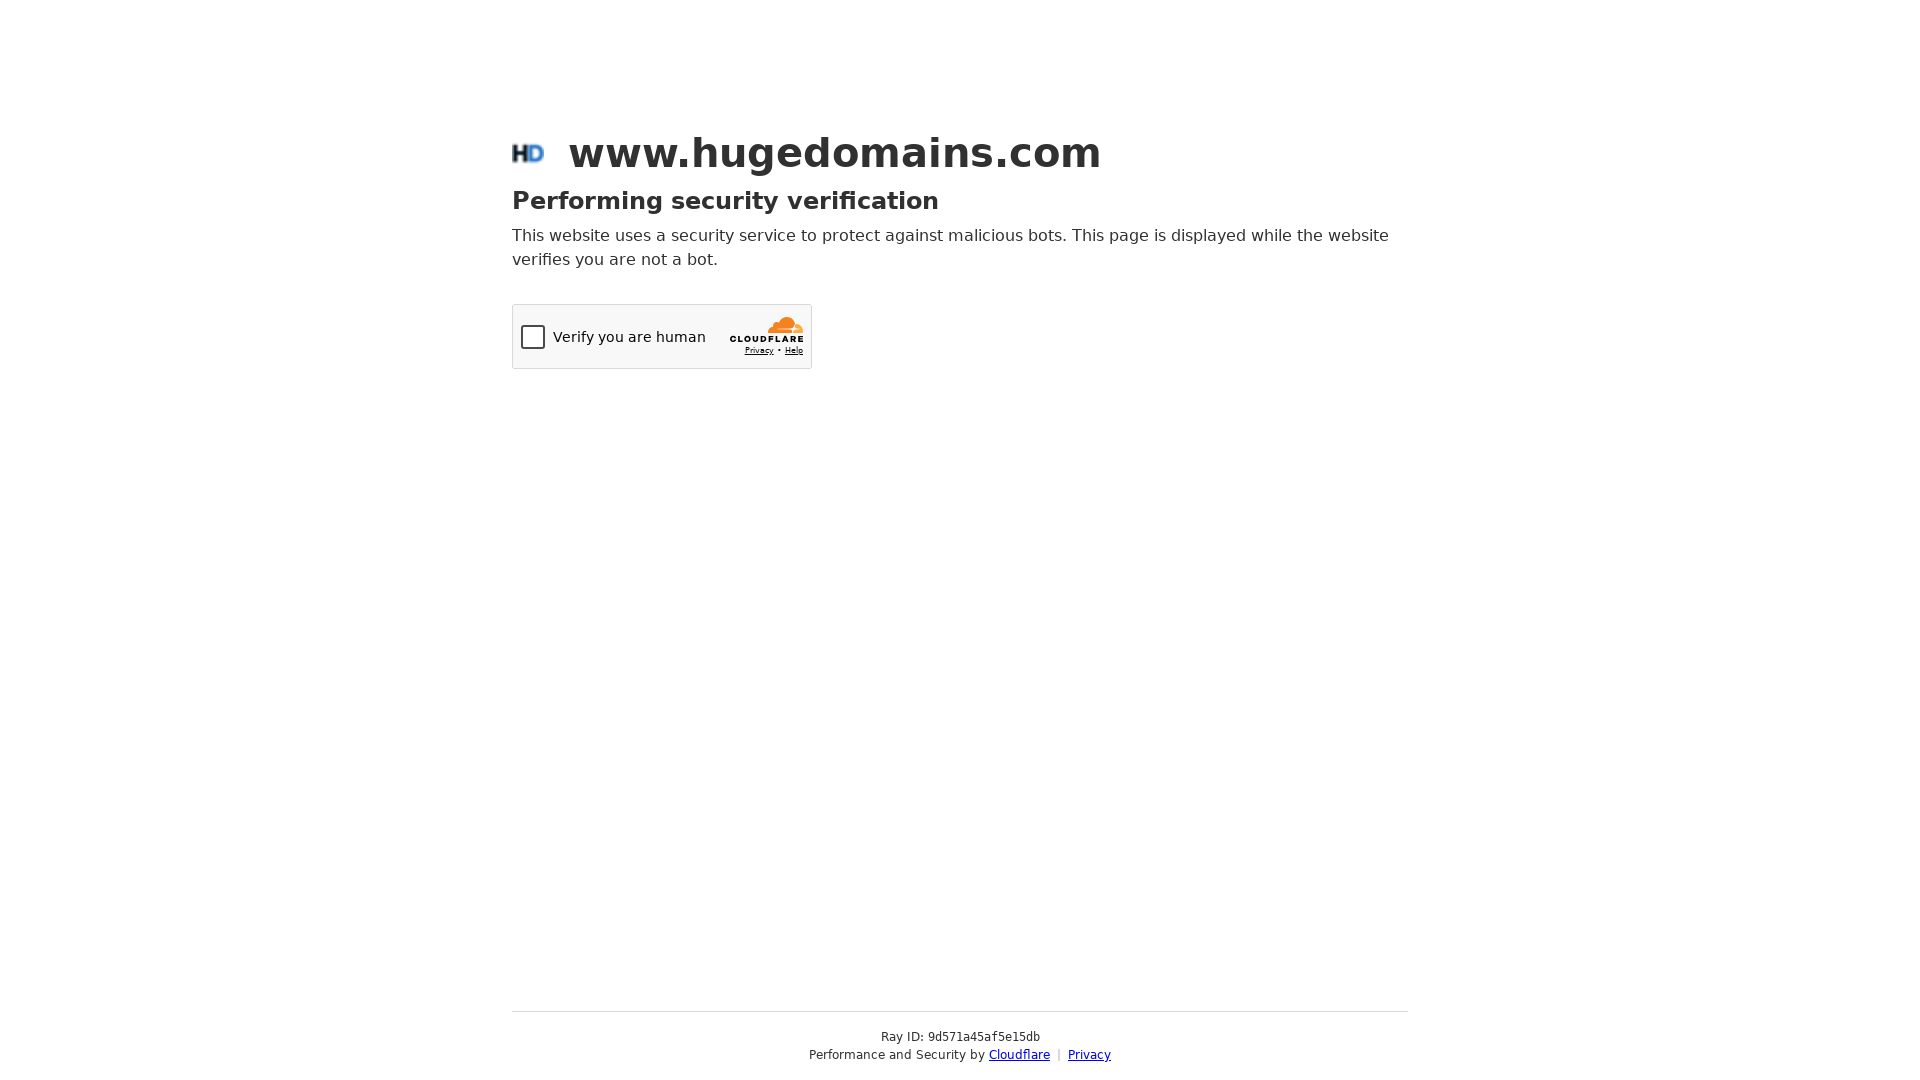

Waited 1000ms to observe viewport changes
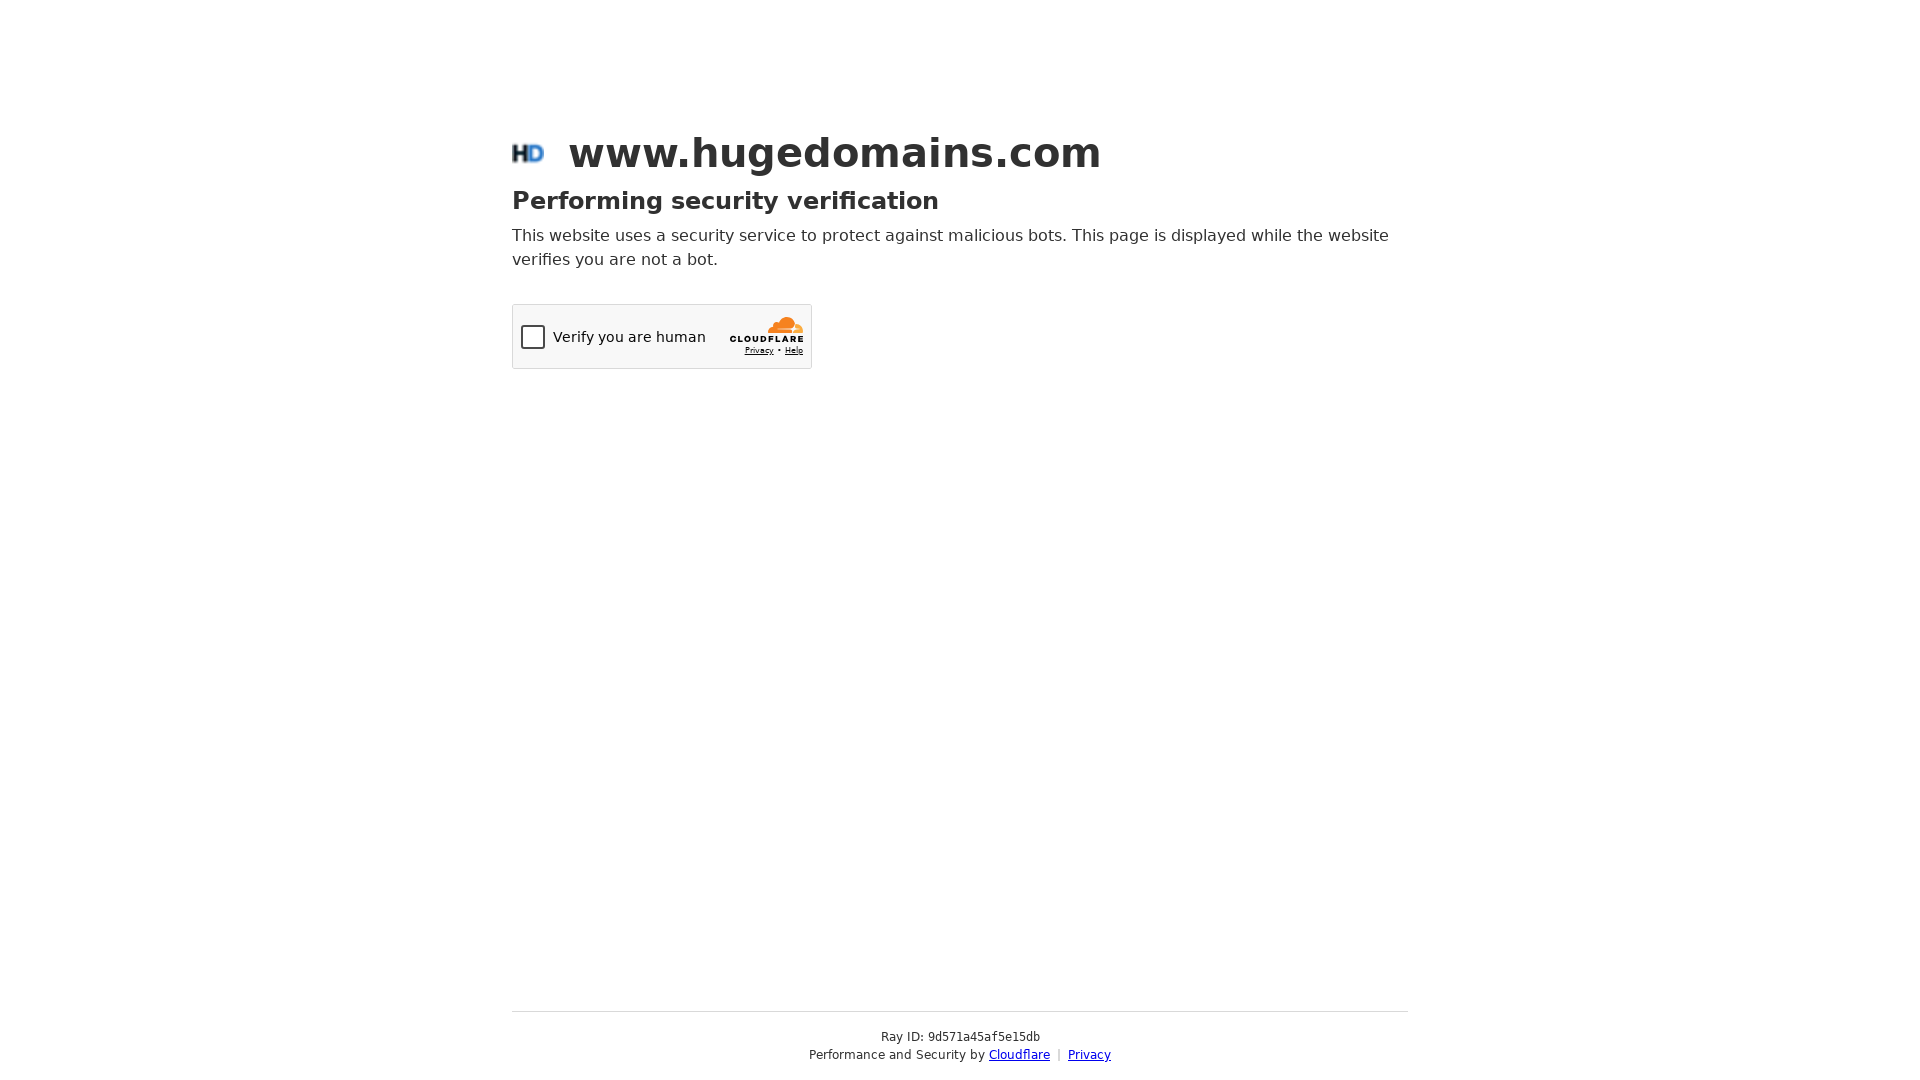

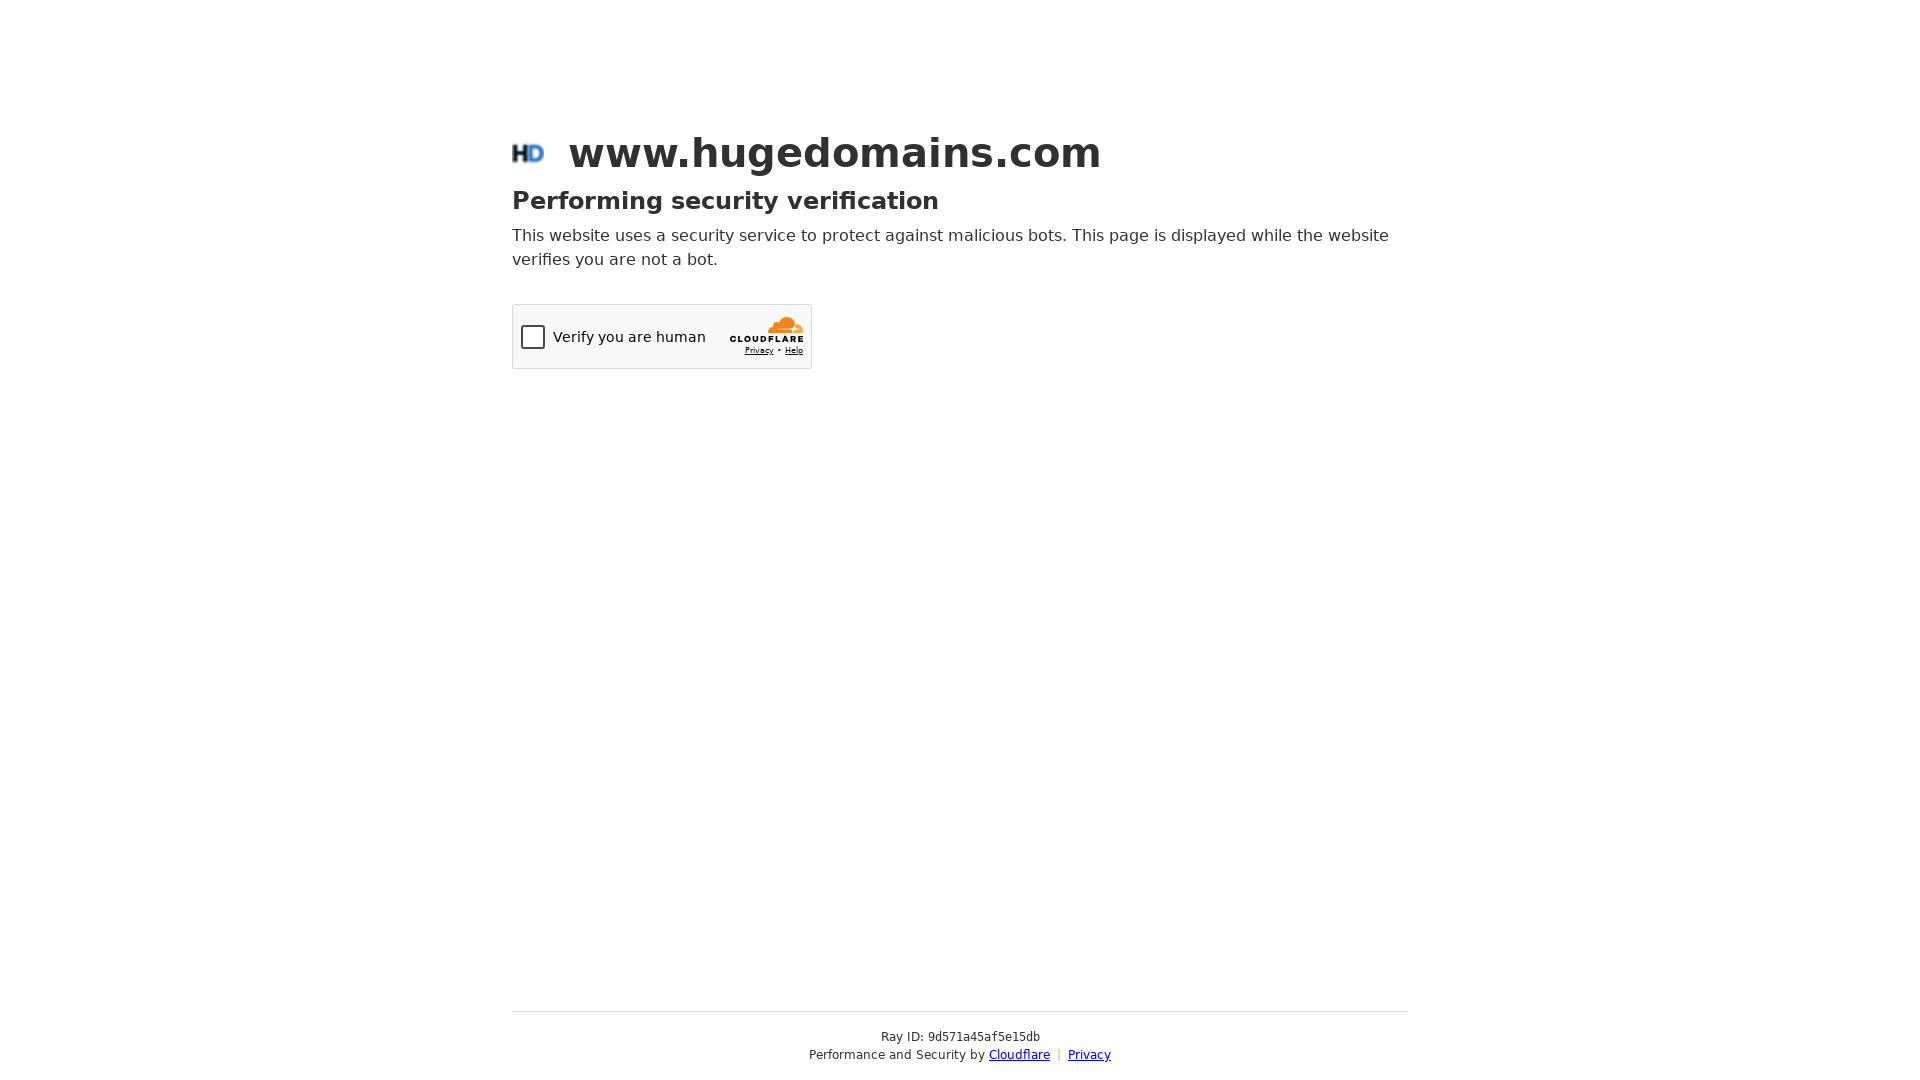